Tests the complete flight booking flow on BlazeDemo by searching for flights, selecting one, and filling out the purchase form with personal information and credit card details.

Starting URL: https://blazedemo.com/

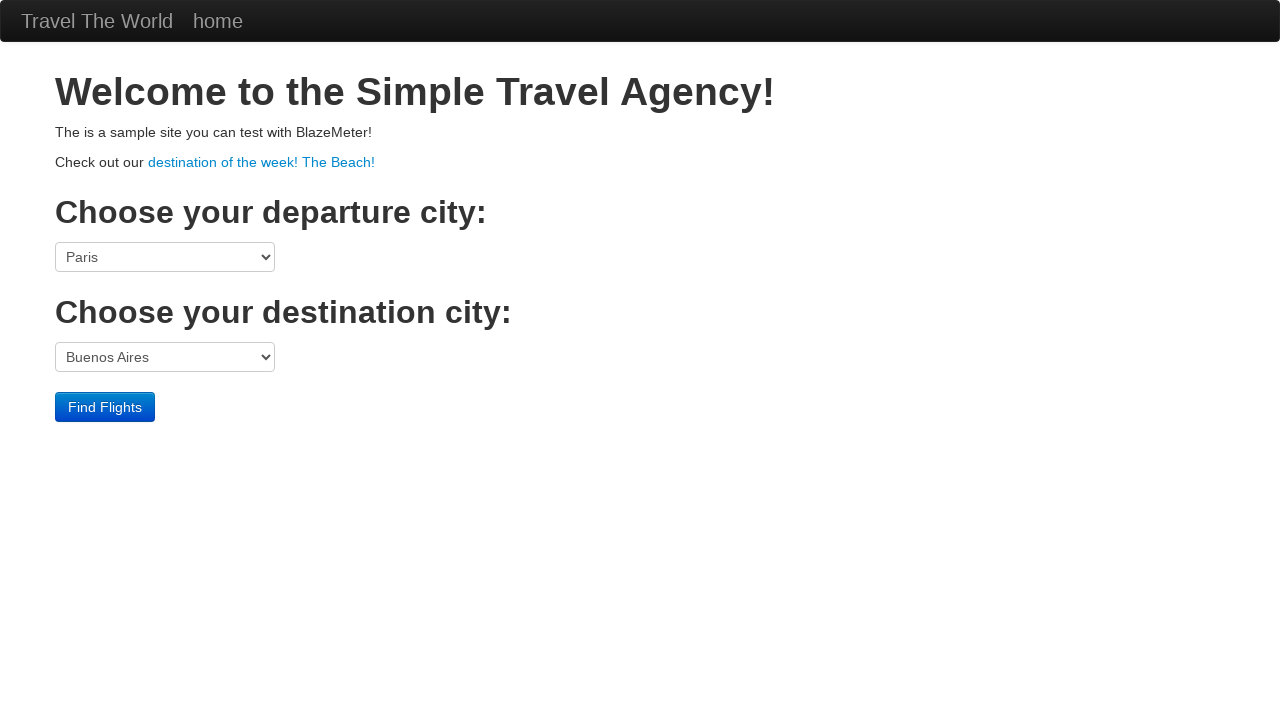

Clicked 'Find Flights' button to search for flights at (105, 407) on xpath=//body/div[3]/form[1]/div[1]/input[1]
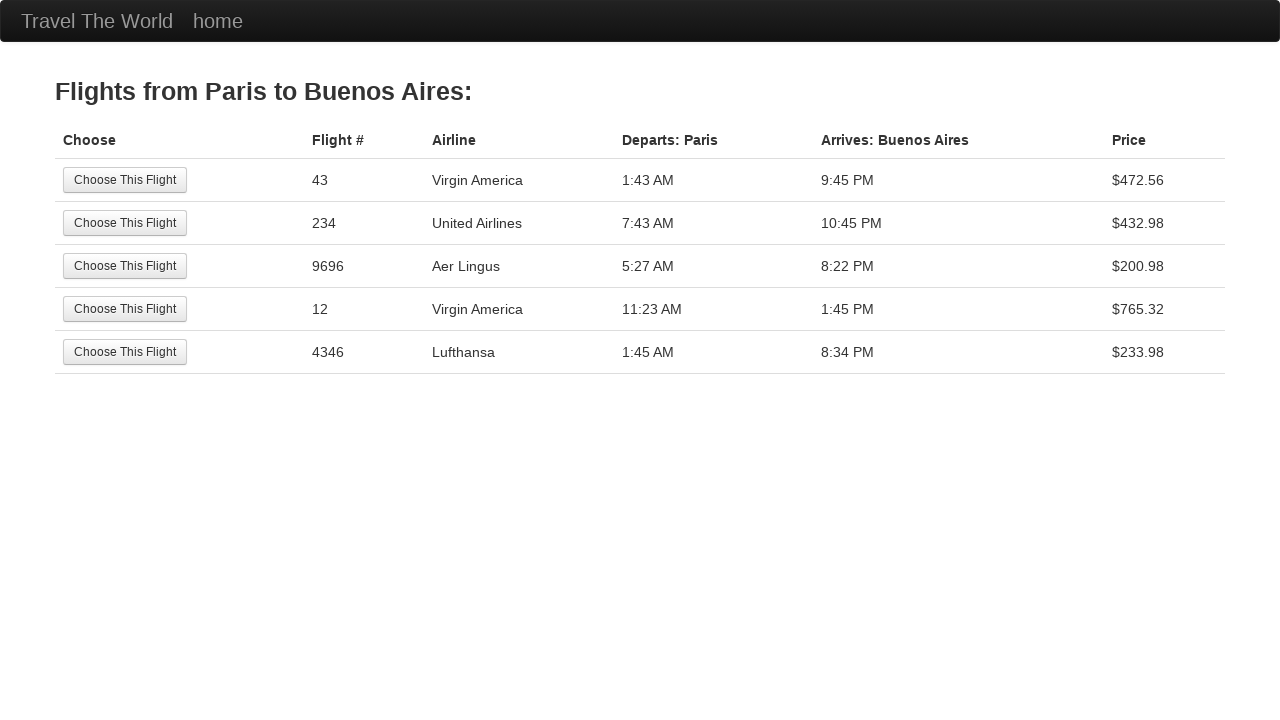

Selected the first flight option at (125, 180) on xpath=//tbody/tr[1]/td[1]/input[1]
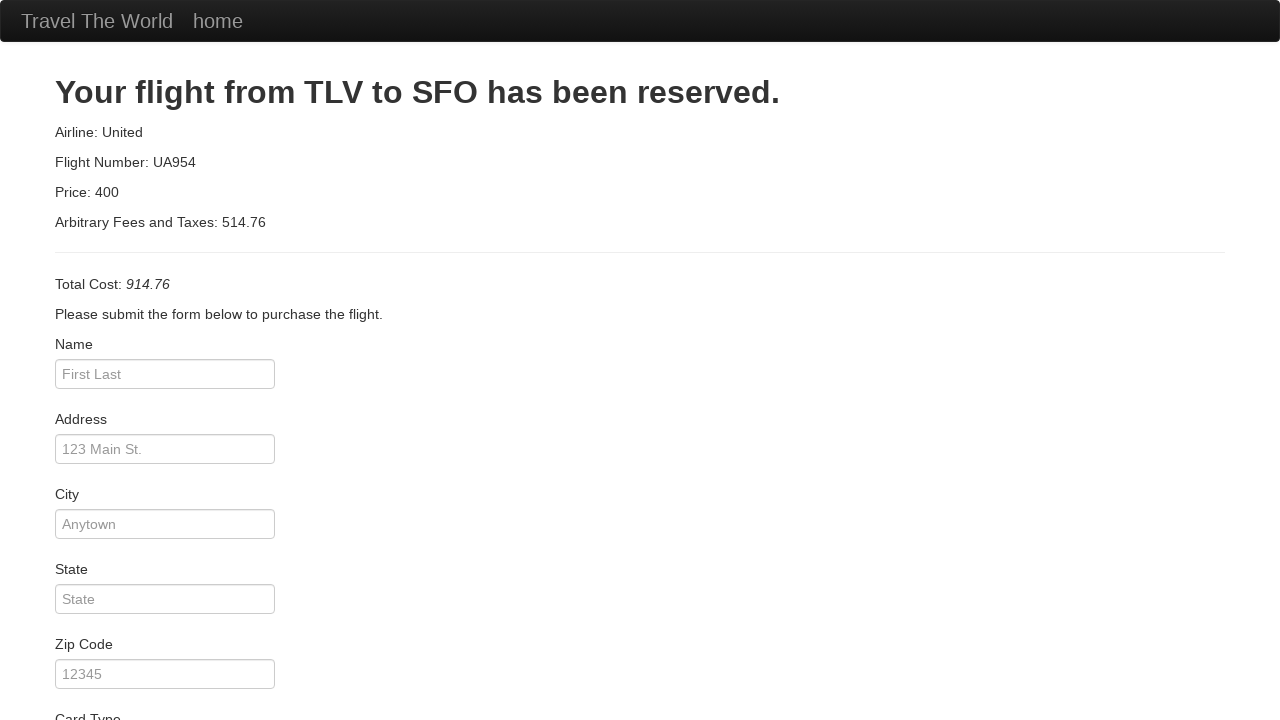

Filled name field with 'Bukola' on #inputName
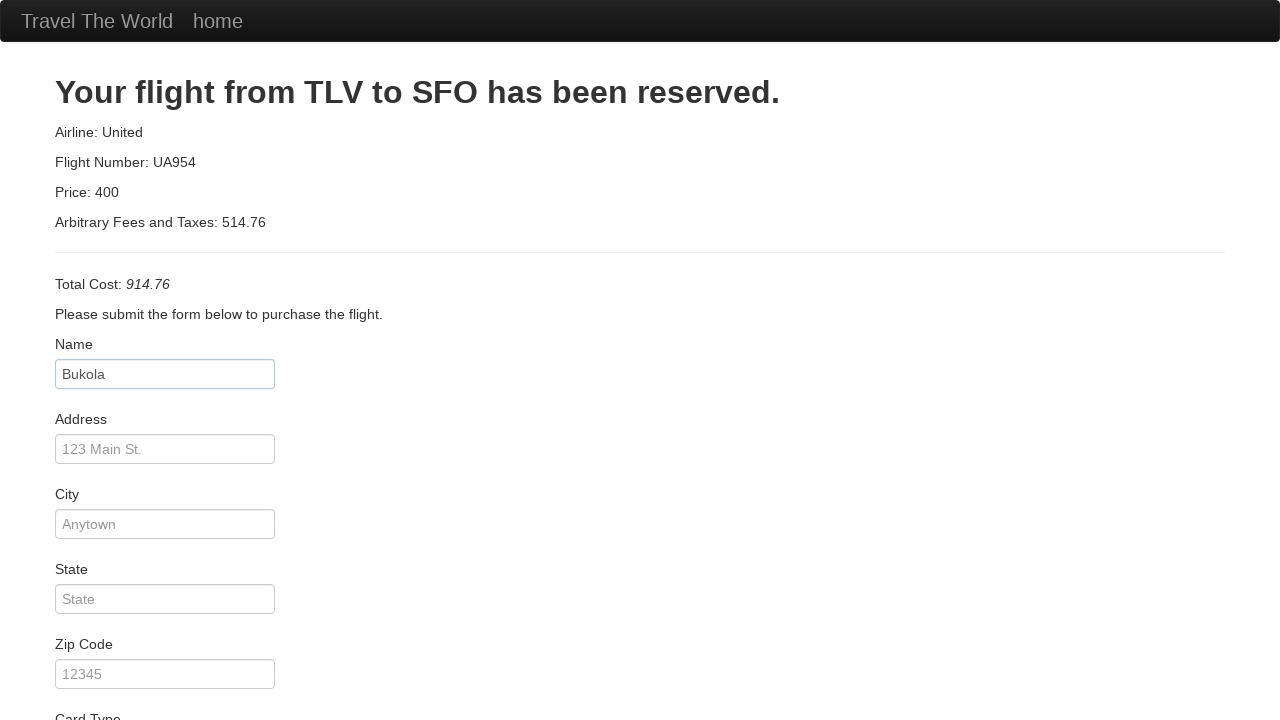

Filled address field with 'Agbowo, Ibadan, Oyo state Nigeria' on #address
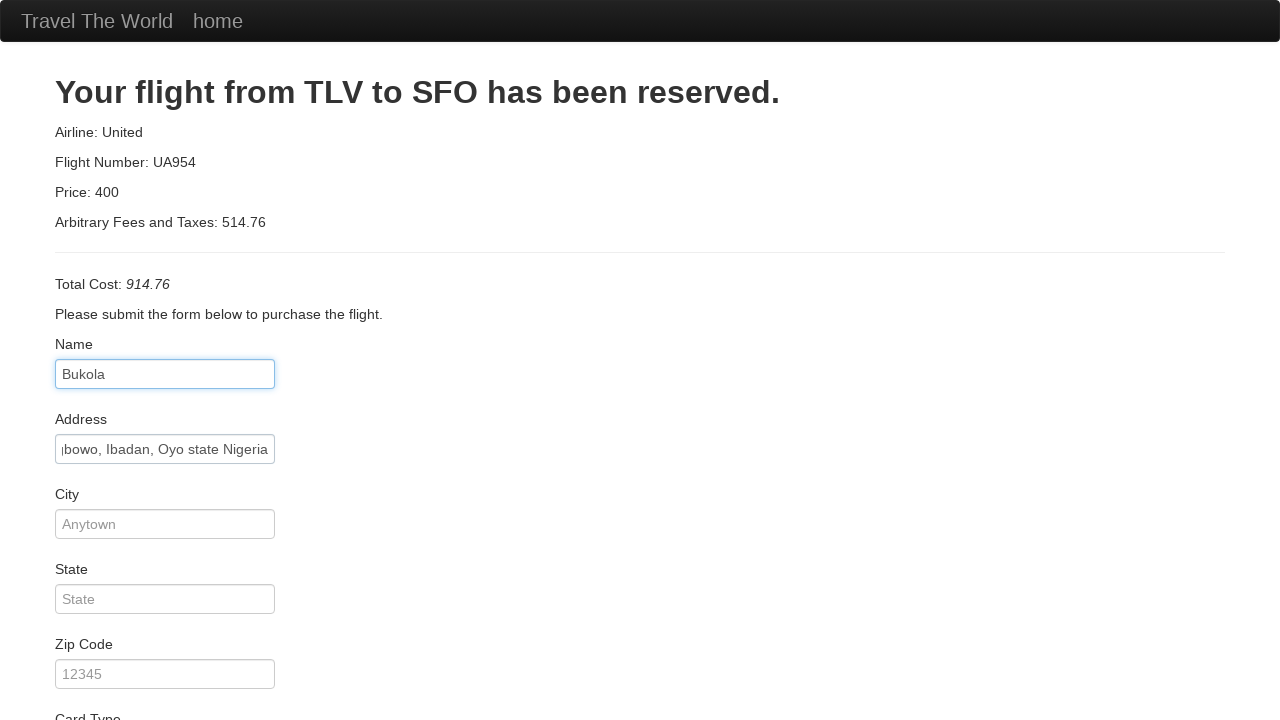

Filled city field with 'Ibadan' on #city
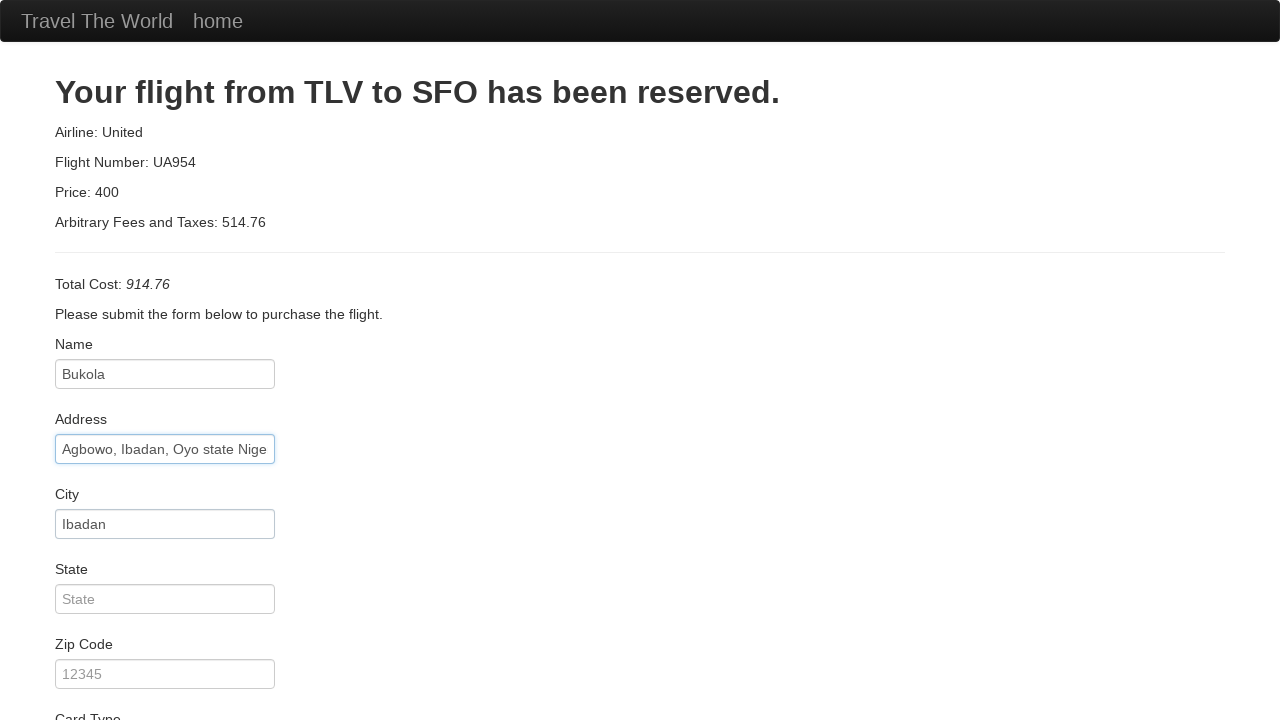

Filled state field with 'Oyo State' on #state
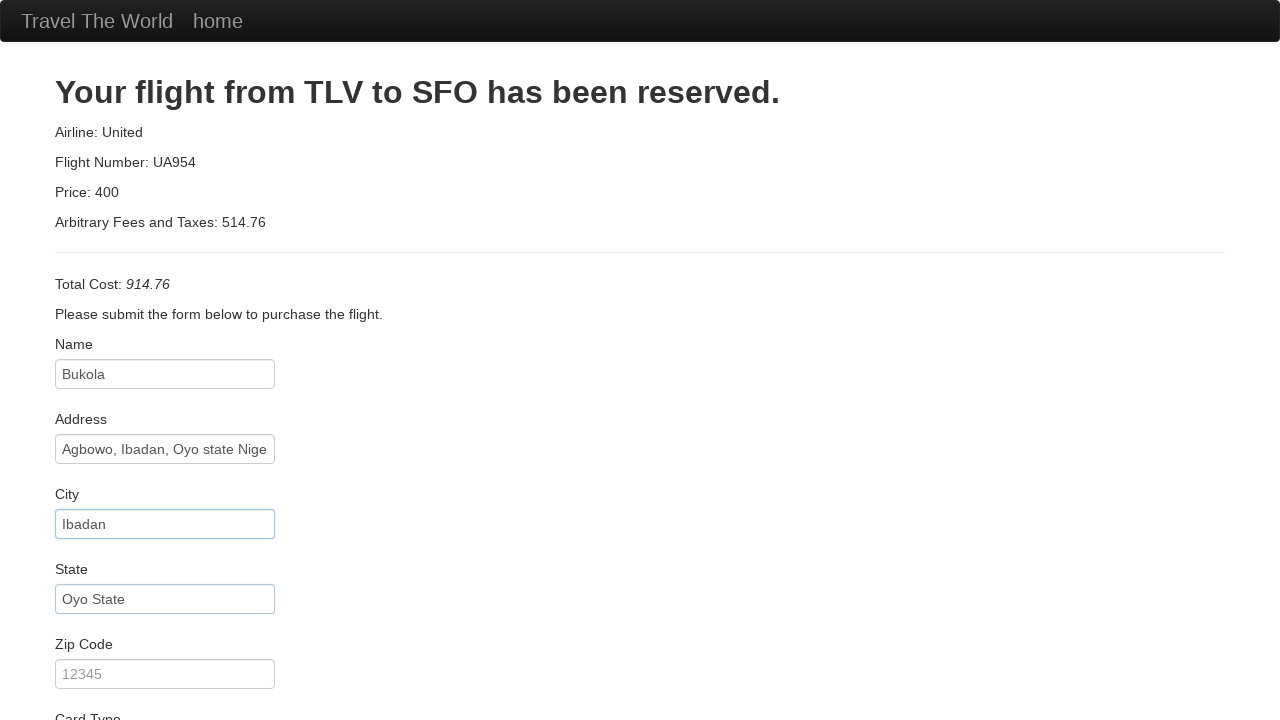

Filled zip code field with '94102' on #zipCode
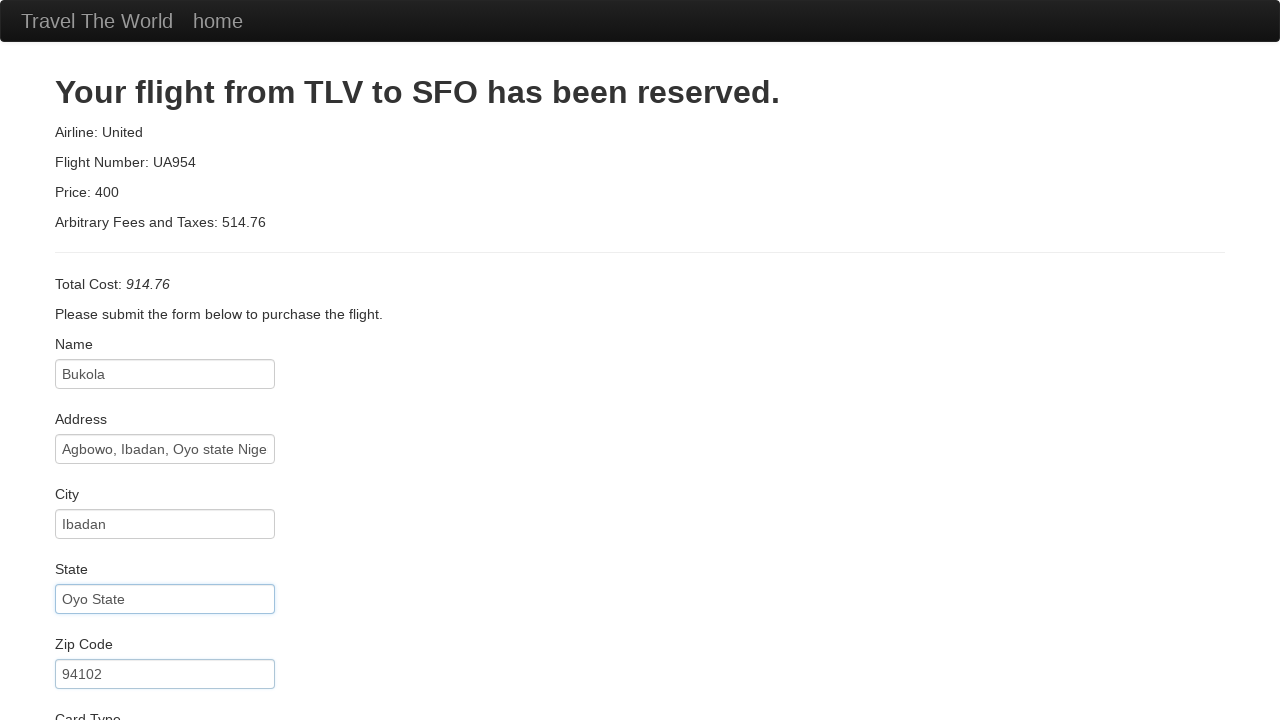

Selected 'Diner's Club' from card type dropdown on #cardType
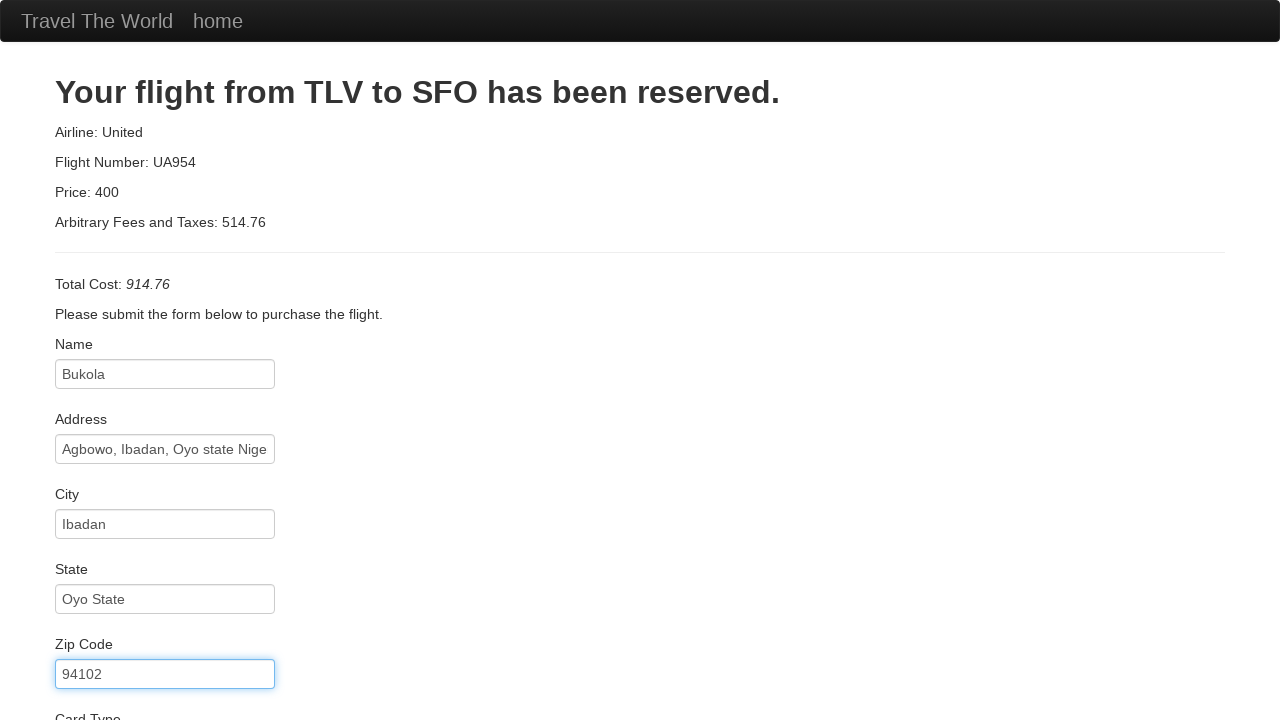

Filled credit card number field on #creditCardNumber
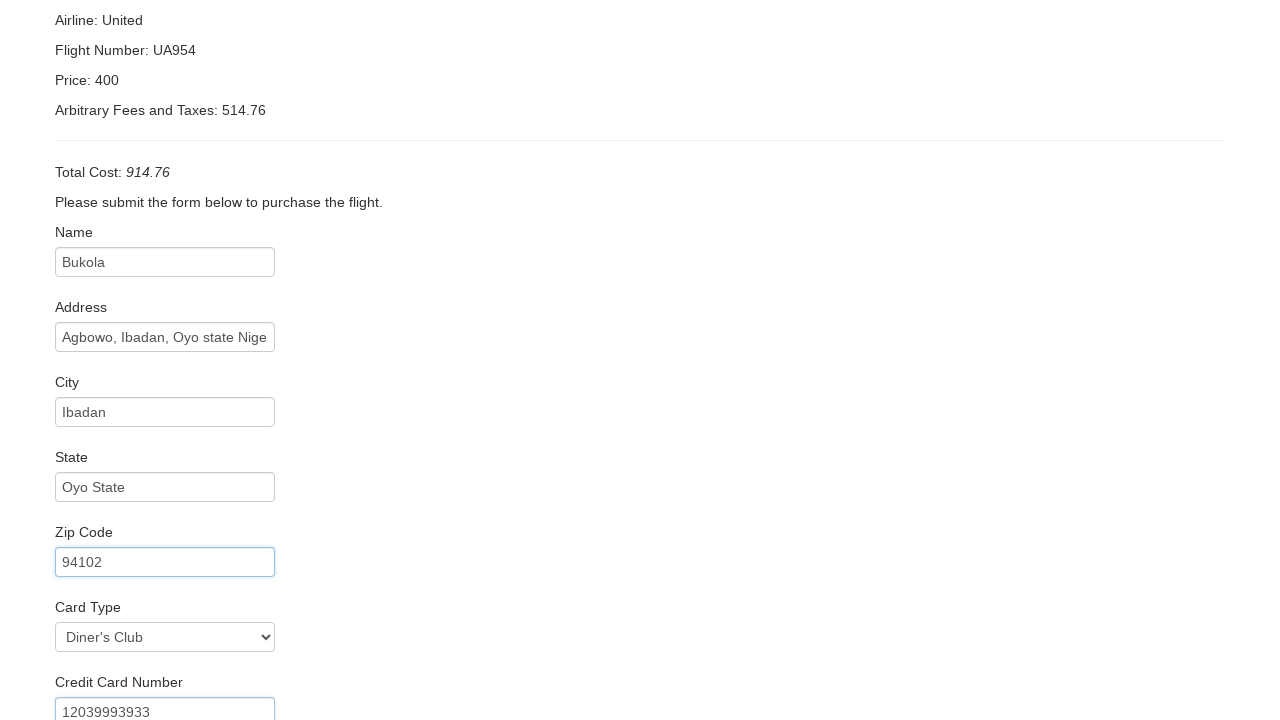

Filled credit card month field with '1' on #creditCardMonth
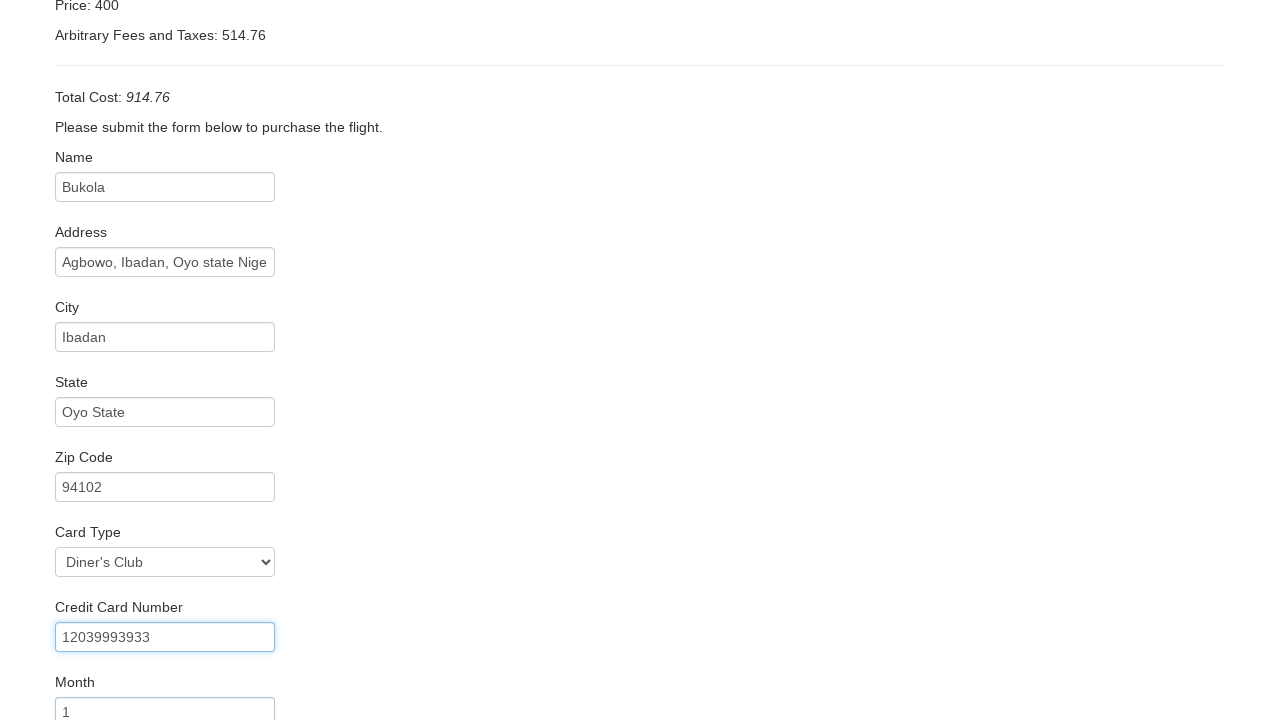

Filled credit card year field with '2029' on #creditCardYear
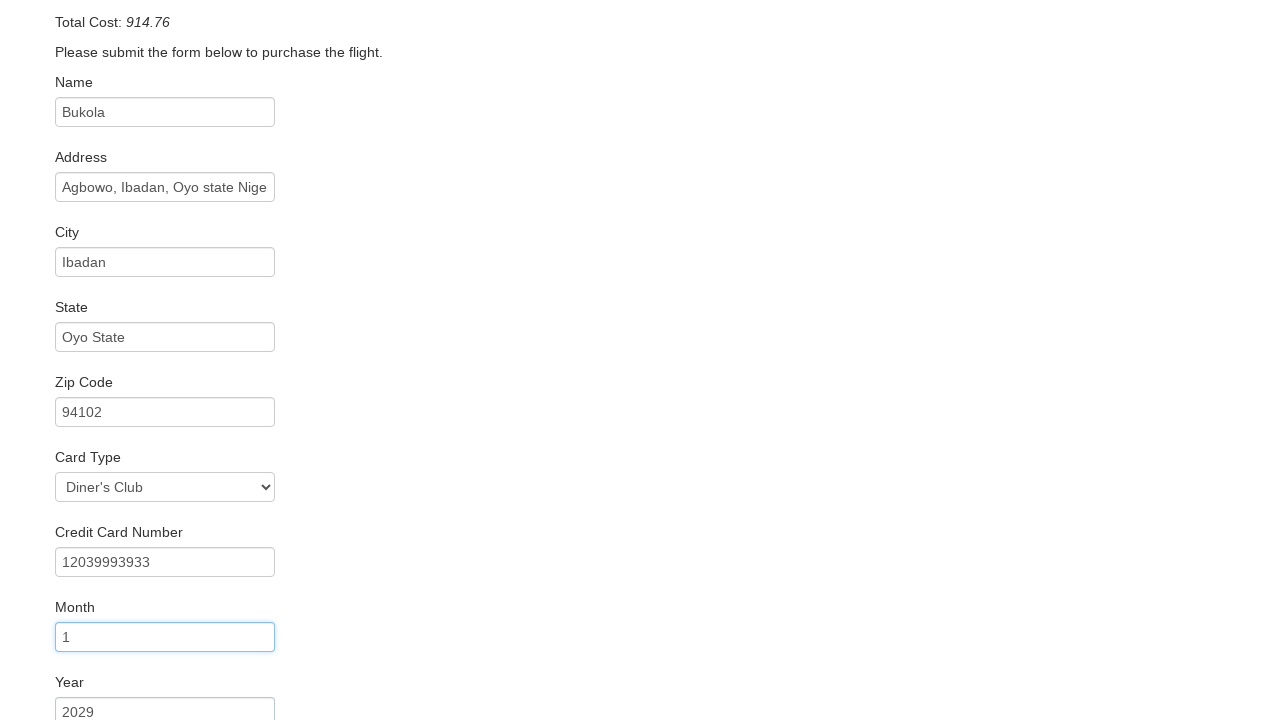

Filled name on card field with 'Bukola Adeniran' on #nameOnCard
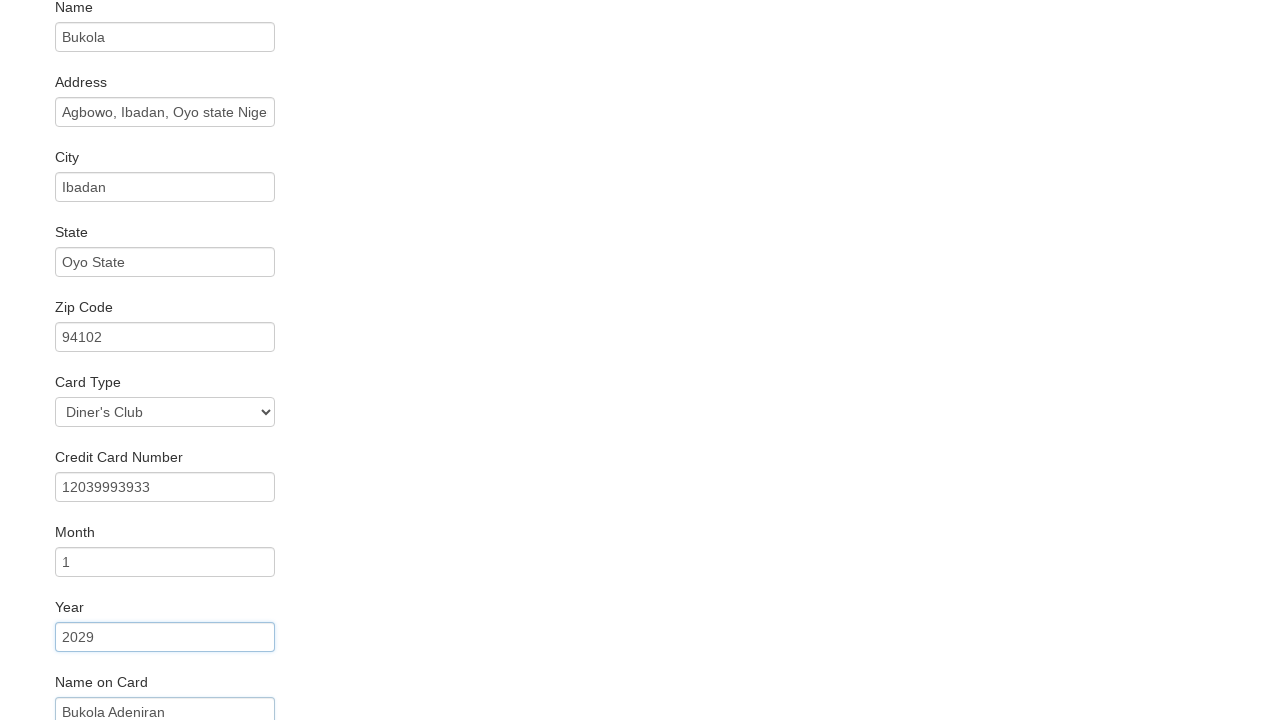

Checked 'Remember Me' checkbox at (62, 656) on #rememberMe
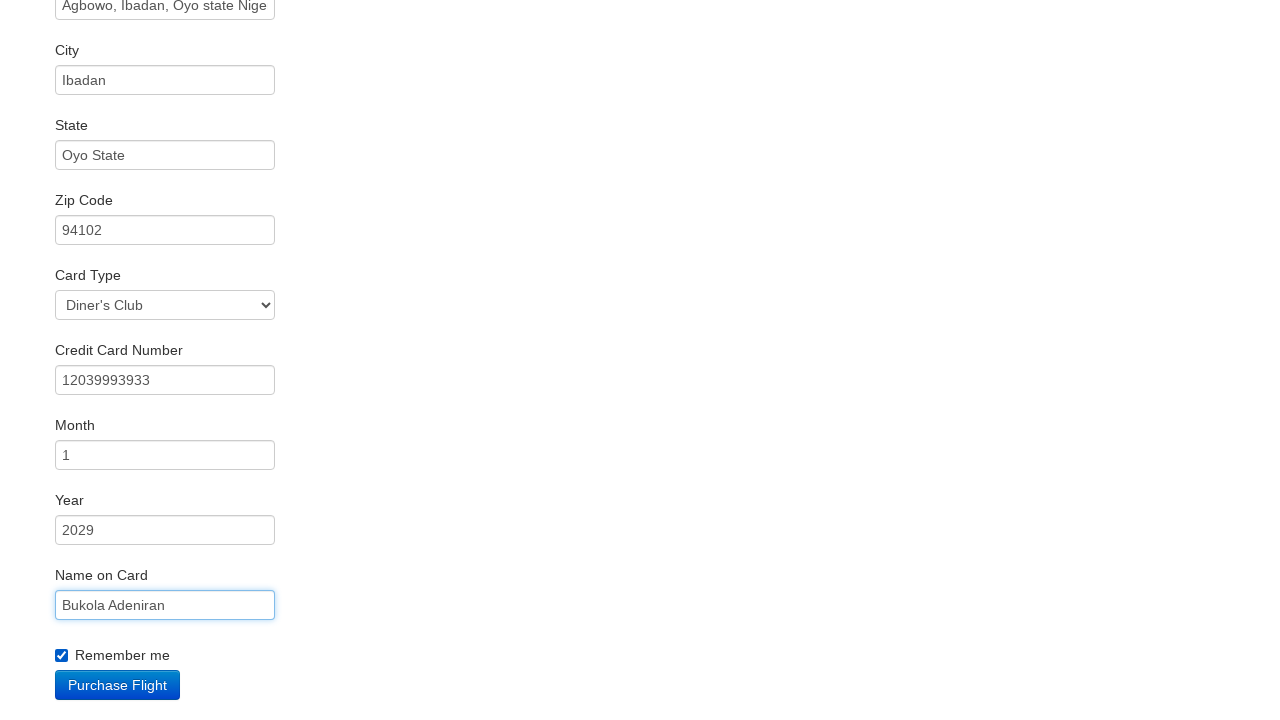

Clicked 'Purchase Flight' button to complete booking at (118, 685) on xpath=//body/div[2]/form[1]/div[11]/div[1]/input[1]
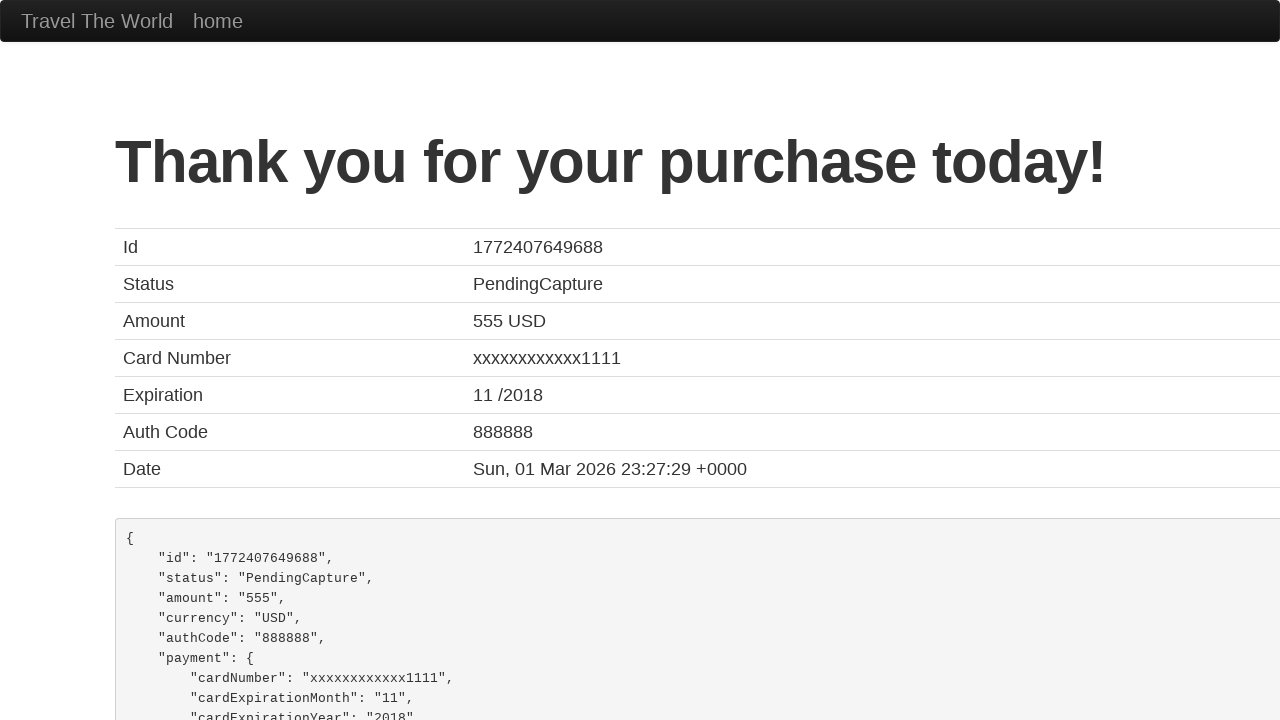

Confirmation page loaded with 'Thank you for your purchase' message
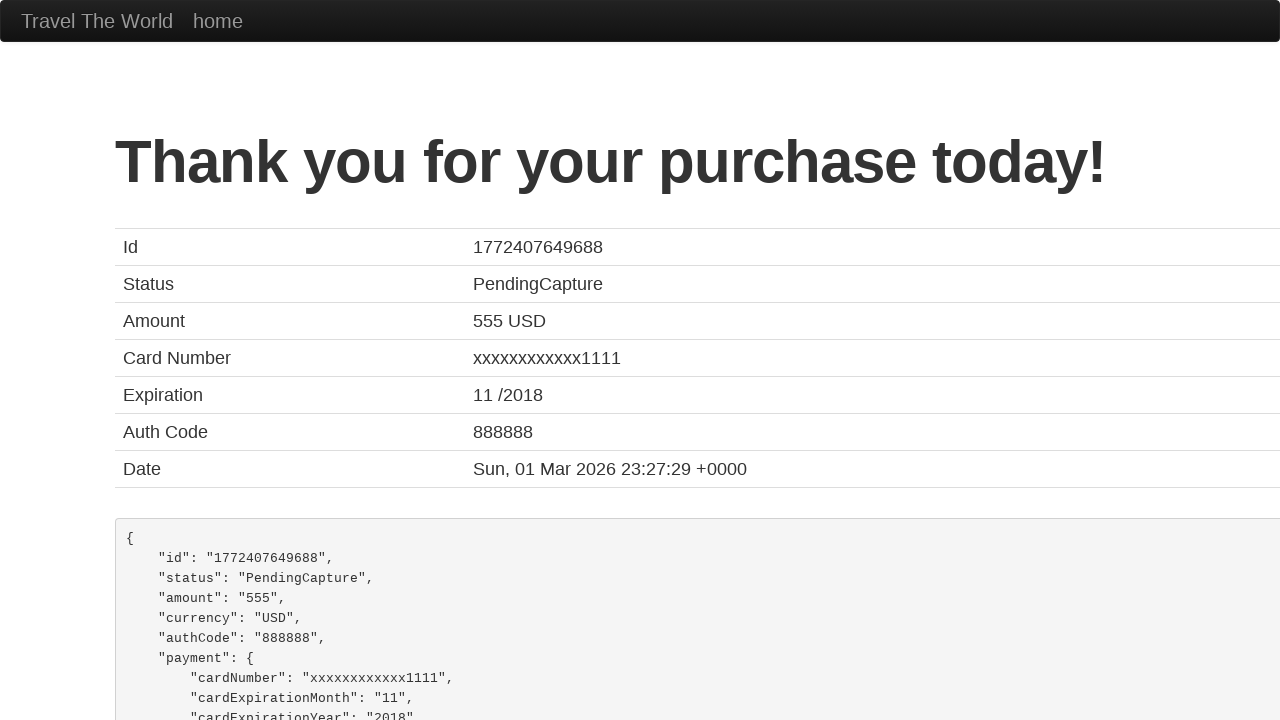

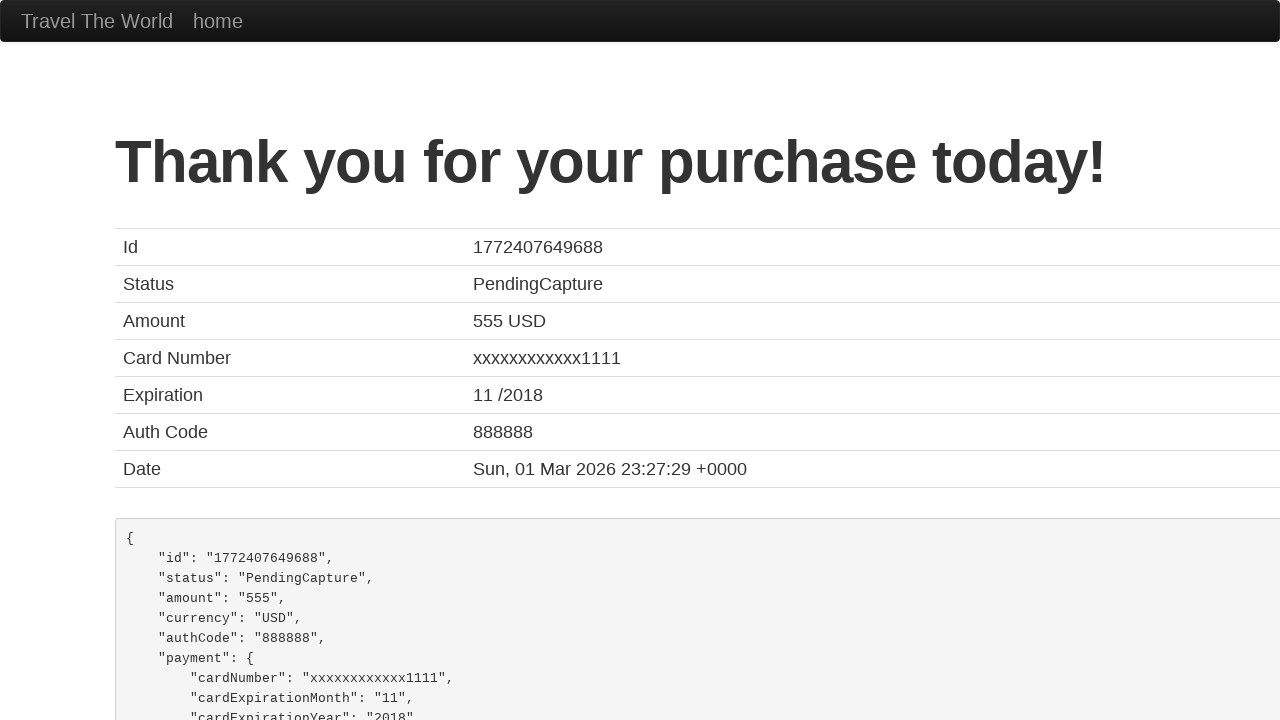